Tests a Flutter-Angular counter application by clicking the more options button and filling in a click count value

Starting URL: https://flutter-angular.web.app/

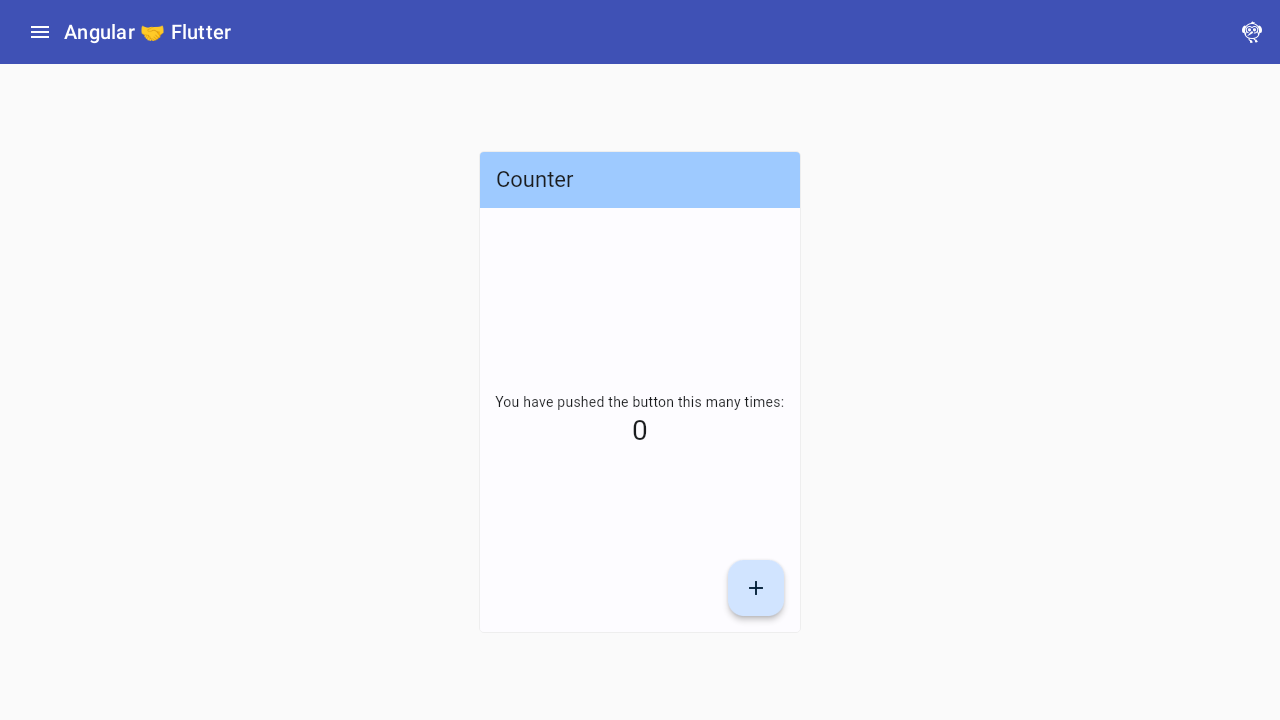

Clicked more options button at (40, 32) on xpath=//*[@class="mdc-icon-button mat-mdc-icon-button mat-unthemed mat-mdc-butto
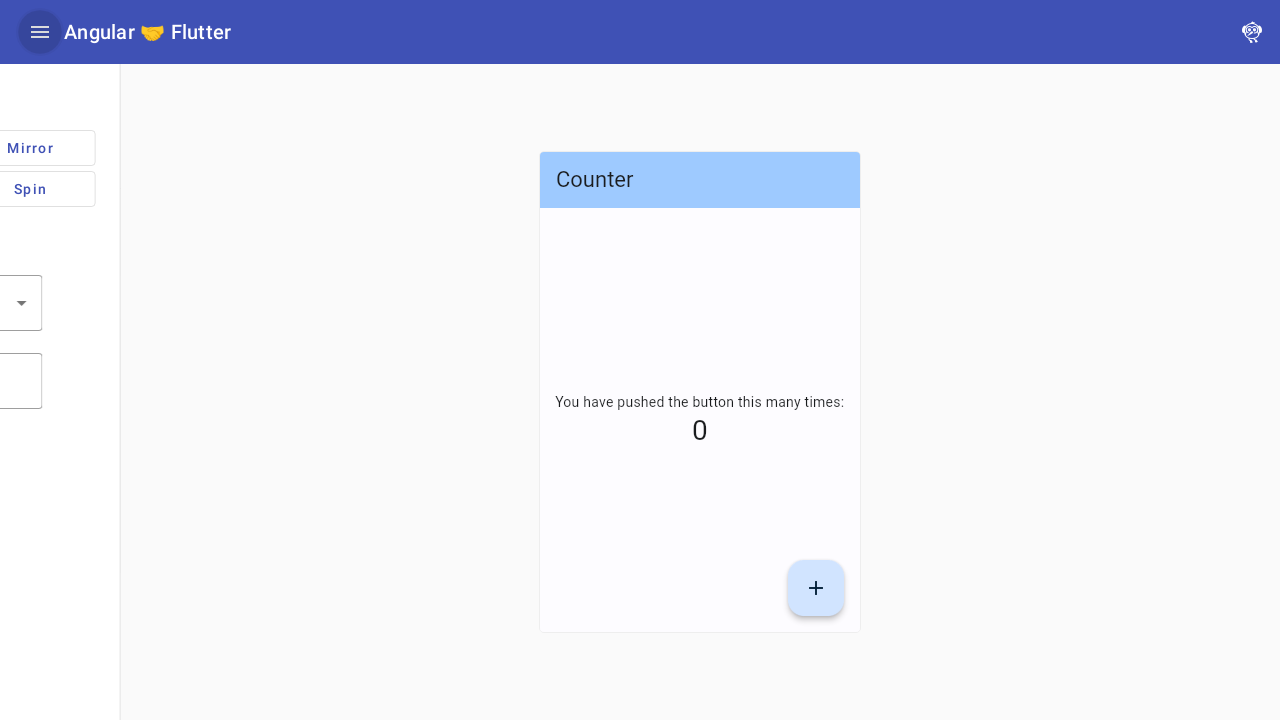

Filled in click count value of 5 on internal:label="Clicks"i
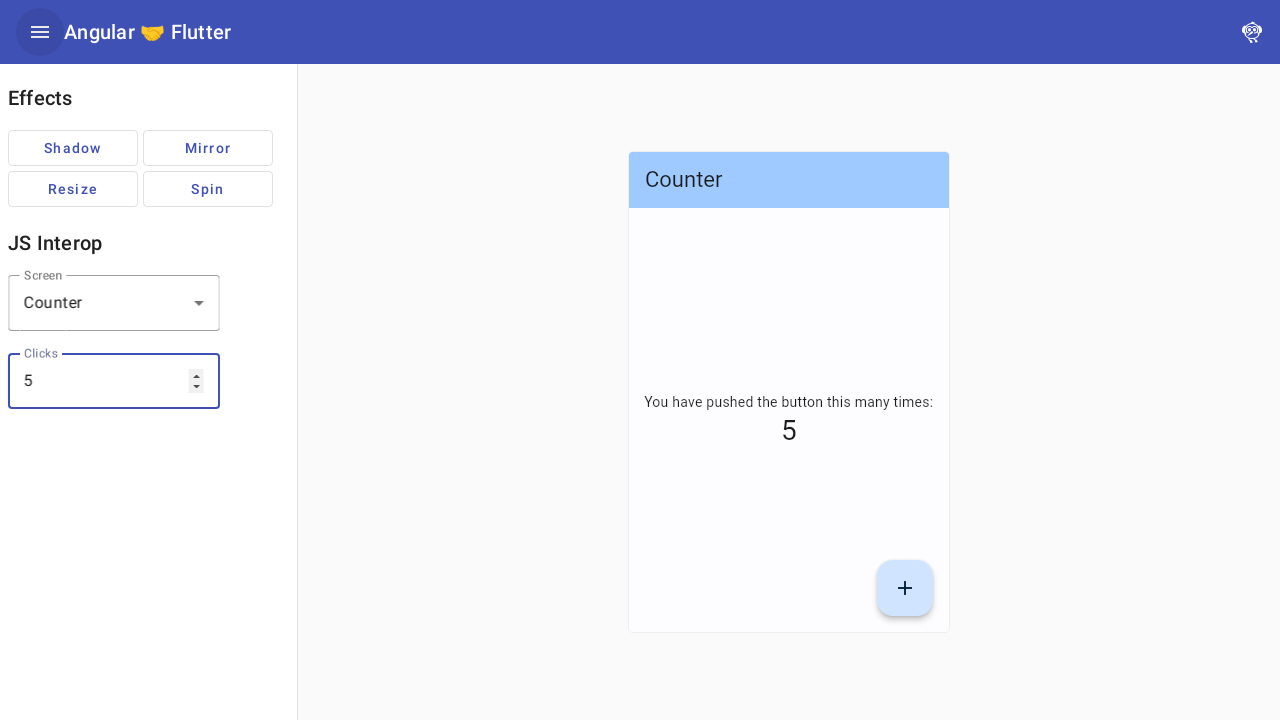

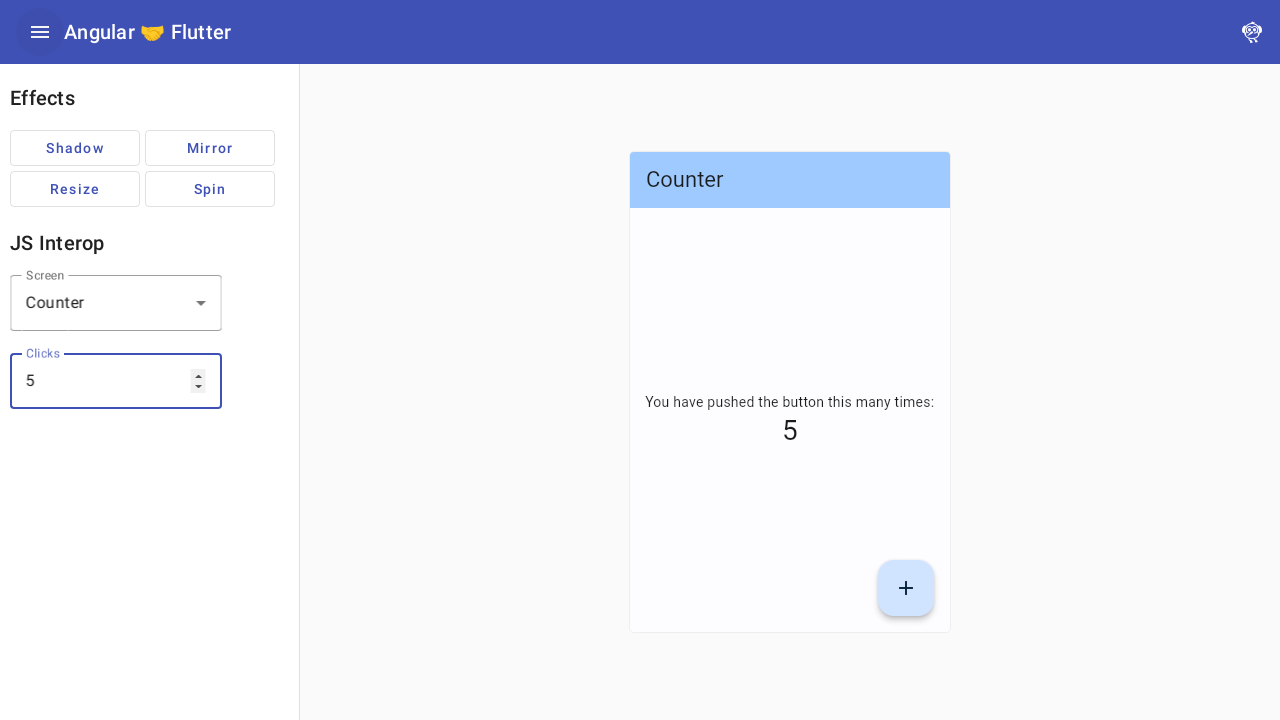